Tests JavaScript prompt alert handling by clicking on the textbox alert tab, triggering a prompt box, entering text into the alert, and accepting it.

Starting URL: http://demo.automationtesting.in/Alerts.html

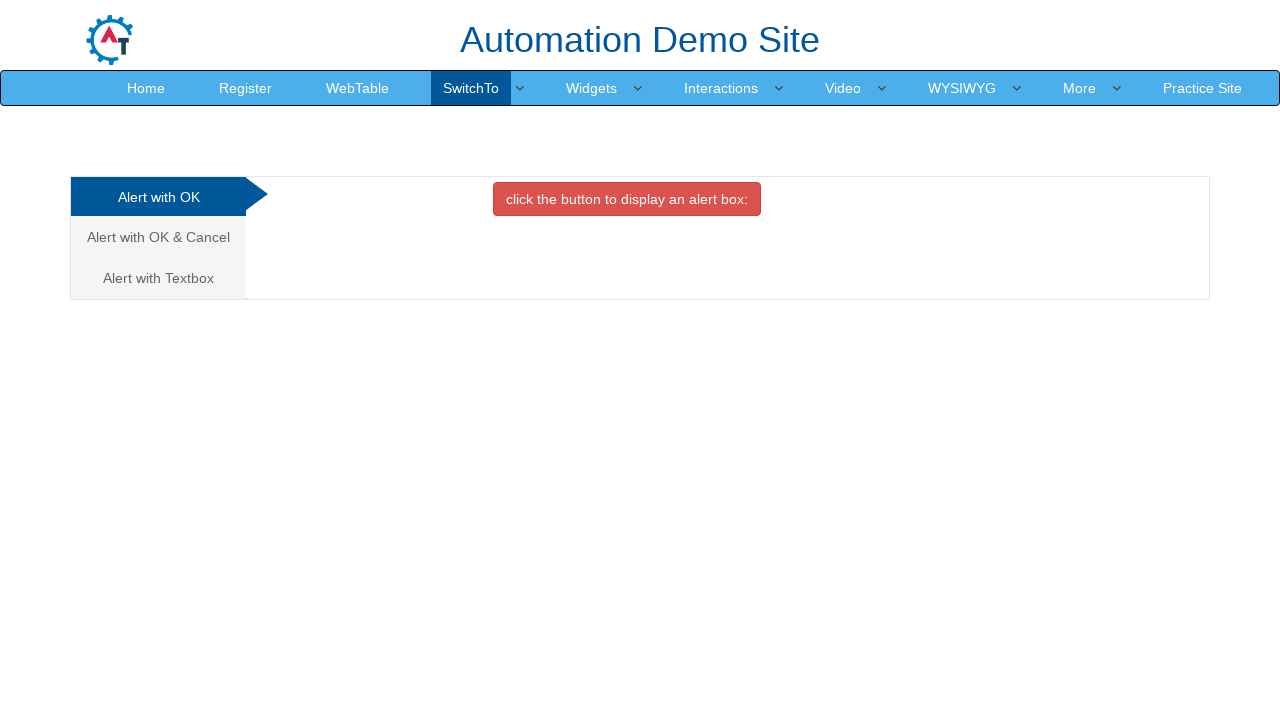

Clicked on the 'Alert with textbox' tab link at (158, 278) on a[href='#Textbox']
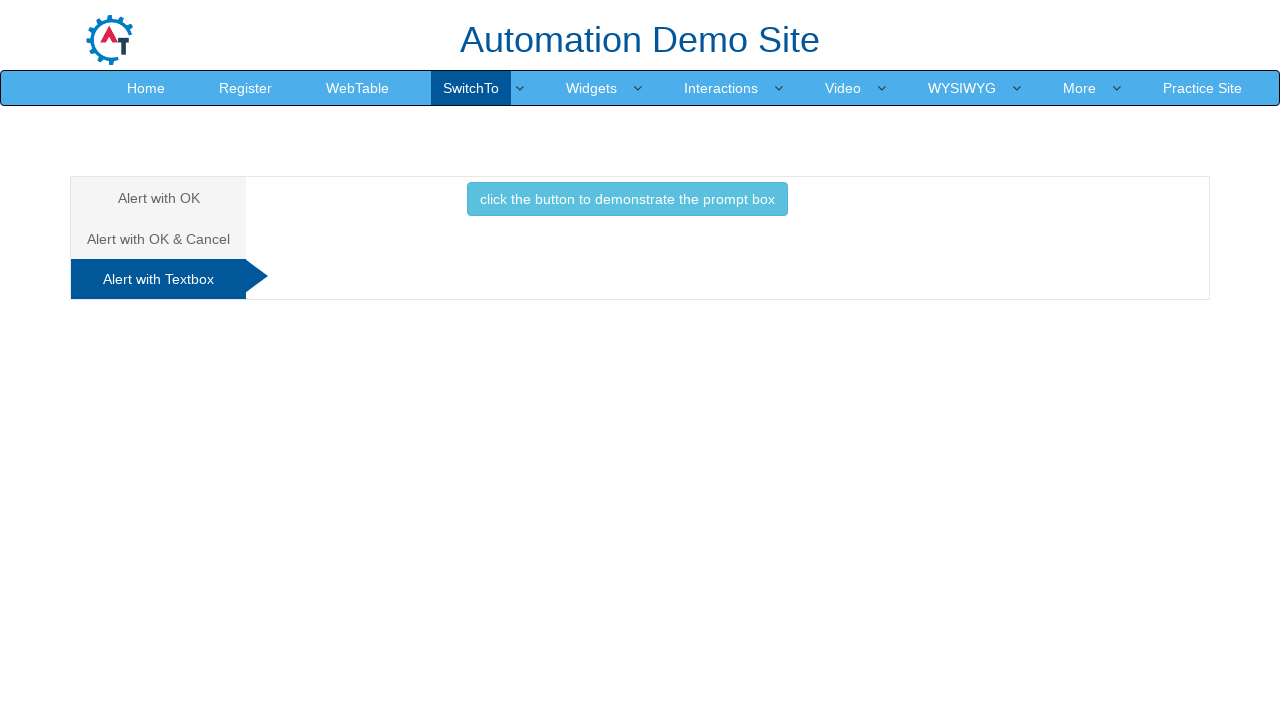

Waited for tab content to be visible
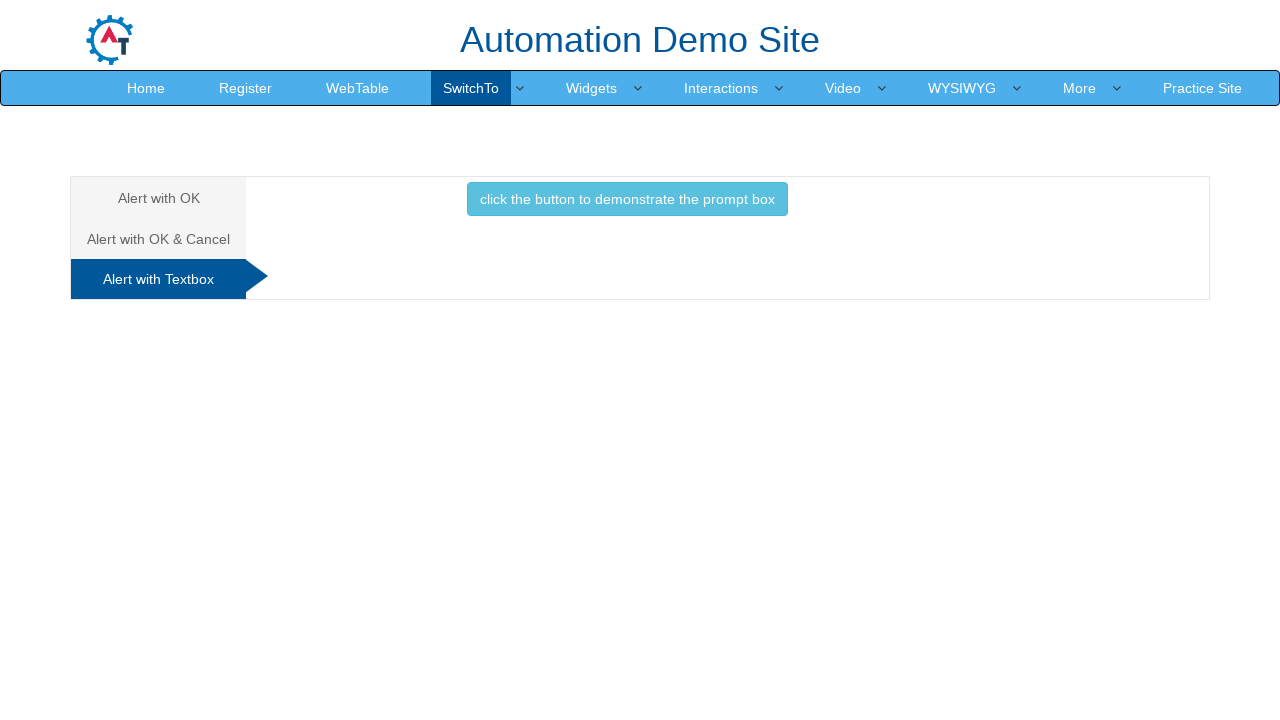

Set up dialog handler to accept prompt with text 'SunilReddy'
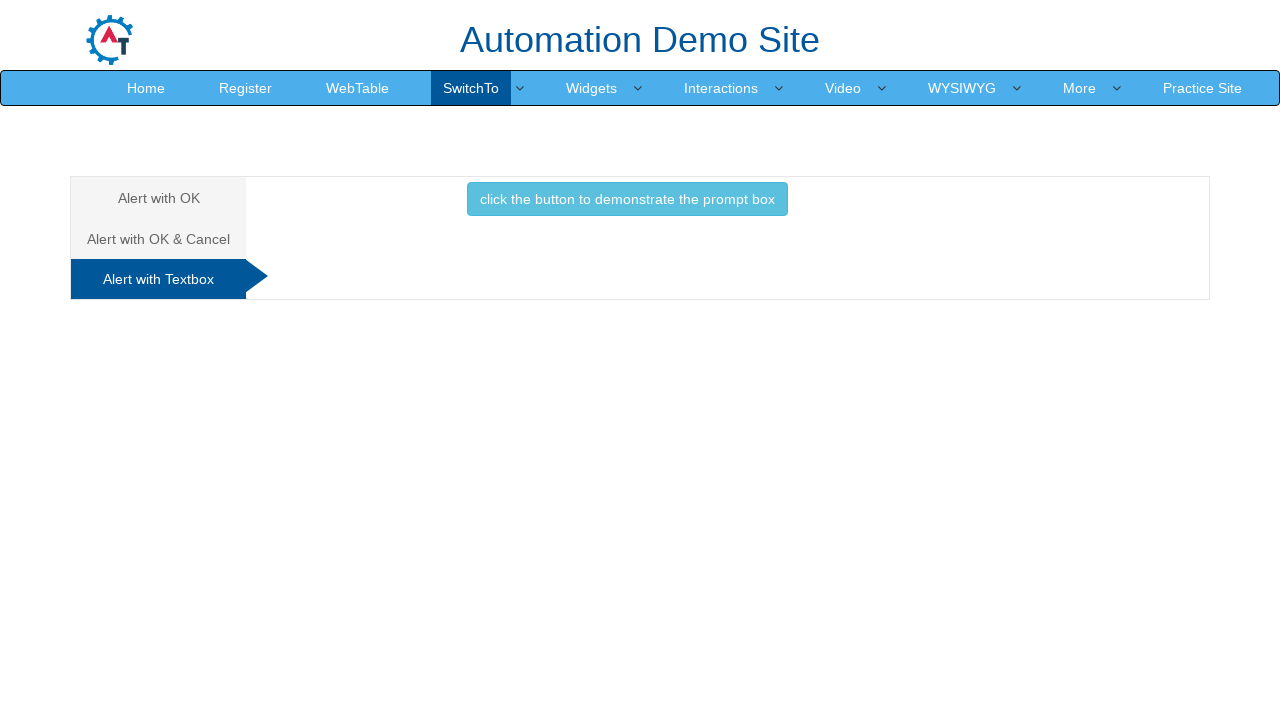

Clicked button to trigger prompt box alert at (627, 199) on button[onclick*='promptbox']
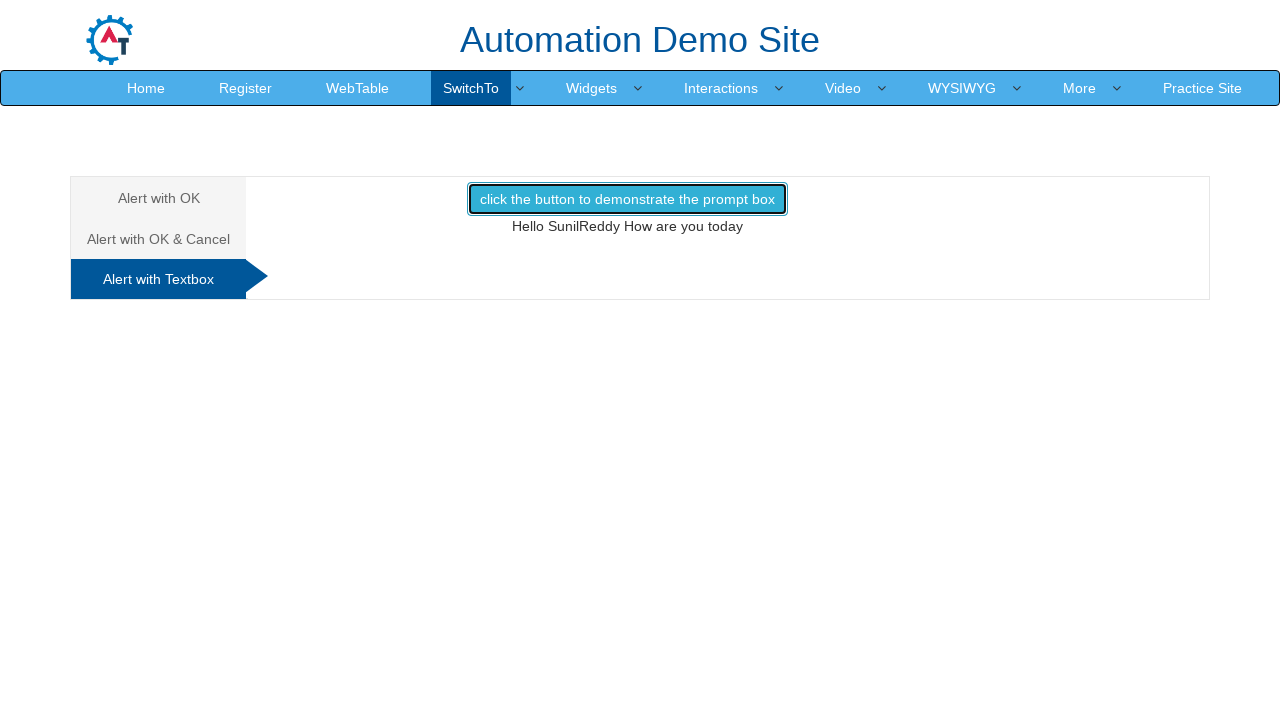

Waited for prompt dialog to be processed
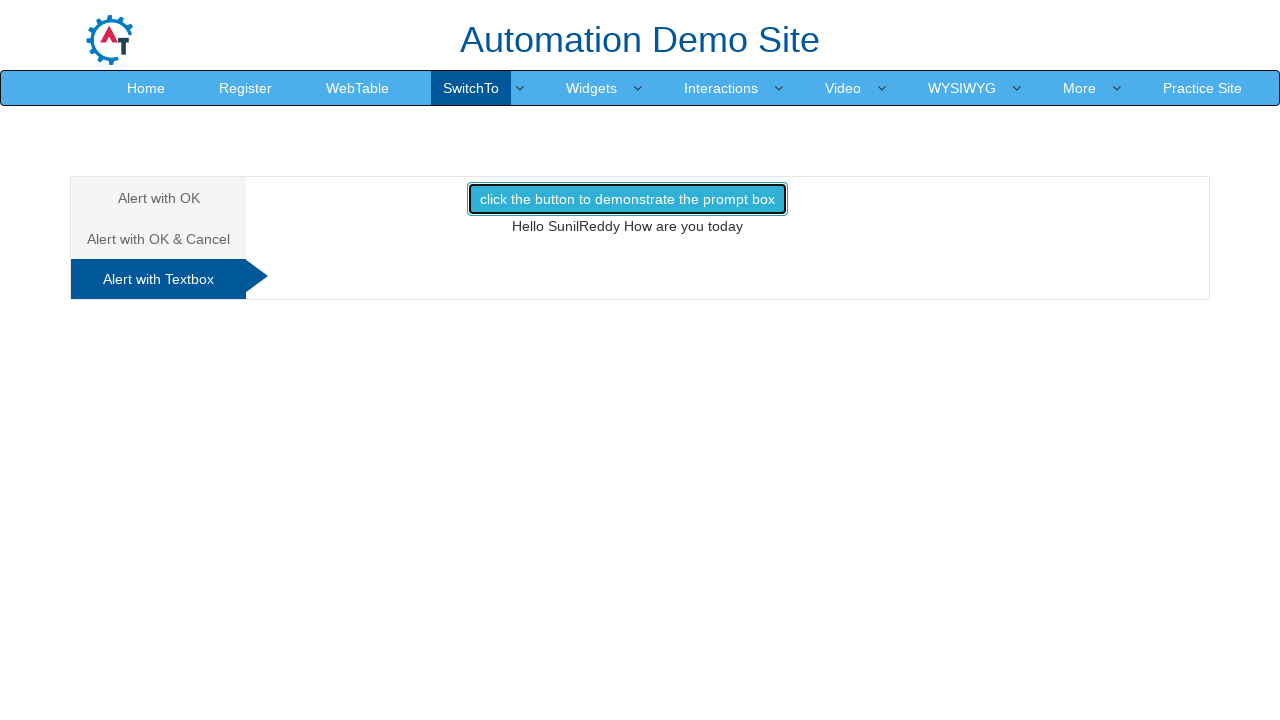

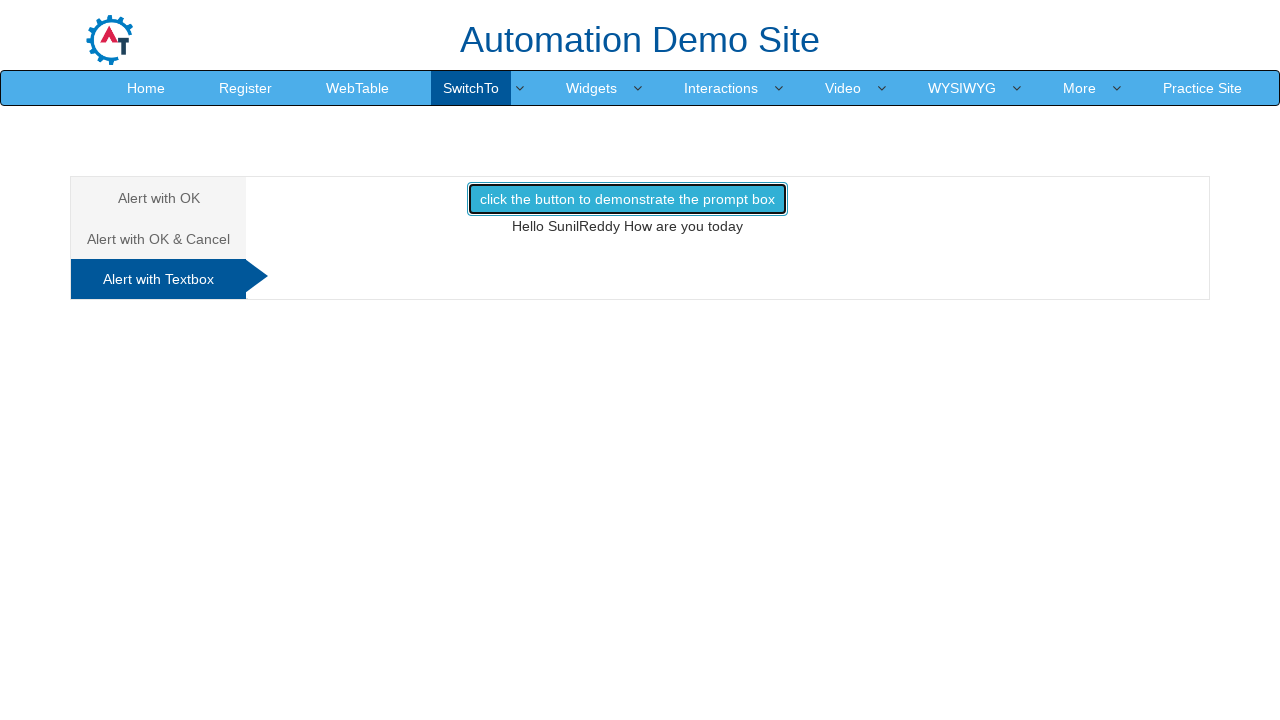